Tests slider interaction by dragging a range slider to a target value of 75 and verifying the displayed value updates correctly

Starting URL: https://paulocoliveira.github.io/mypages/advanced/index.html

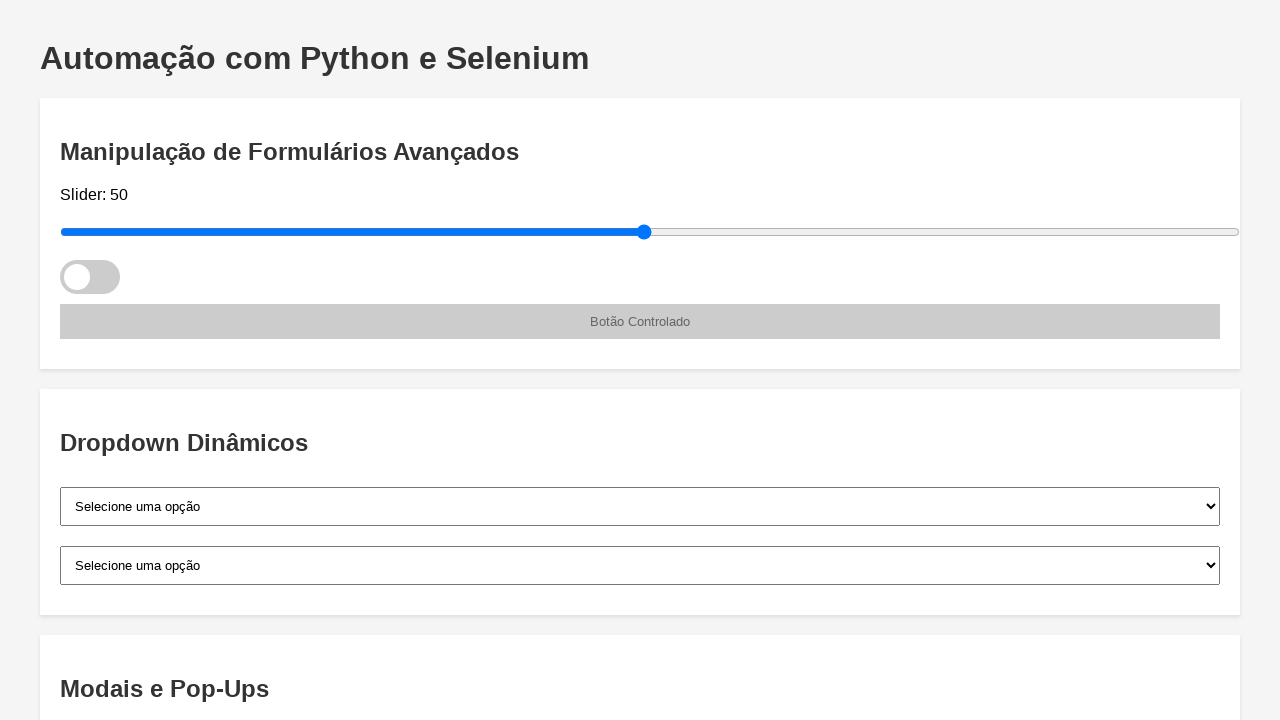

Located the range slider element
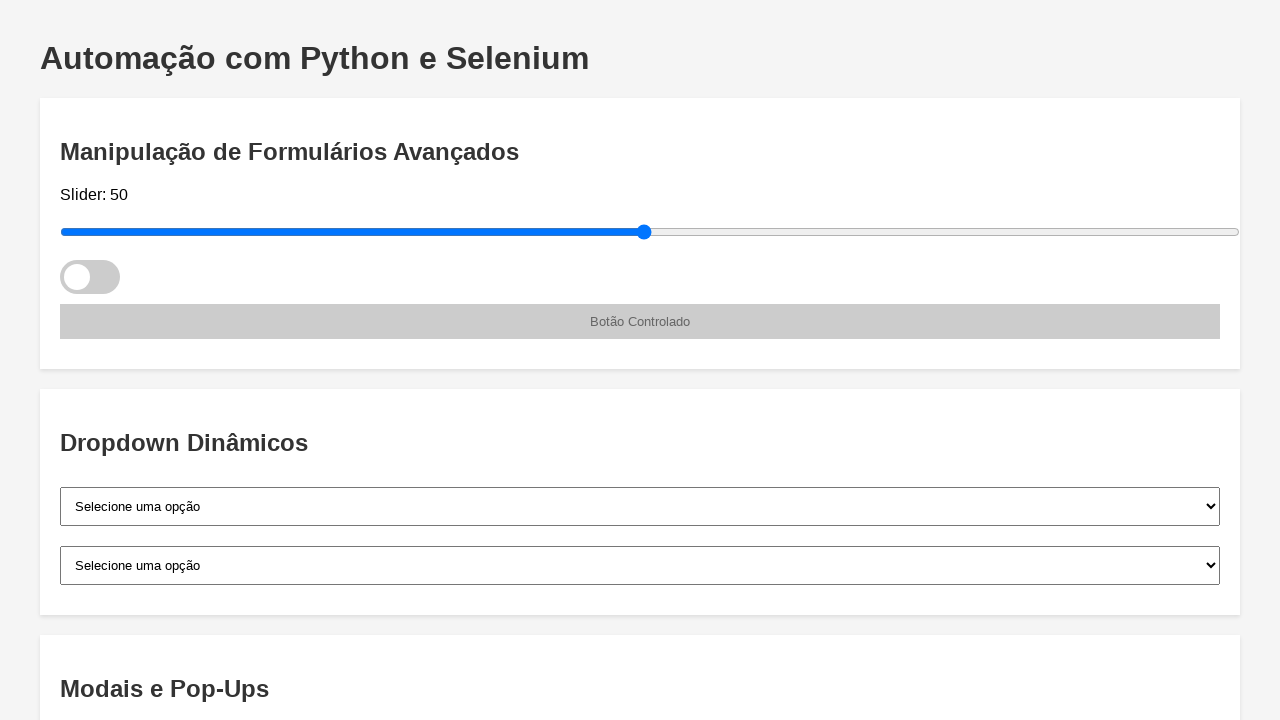

Retrieved slider bounding box dimensions
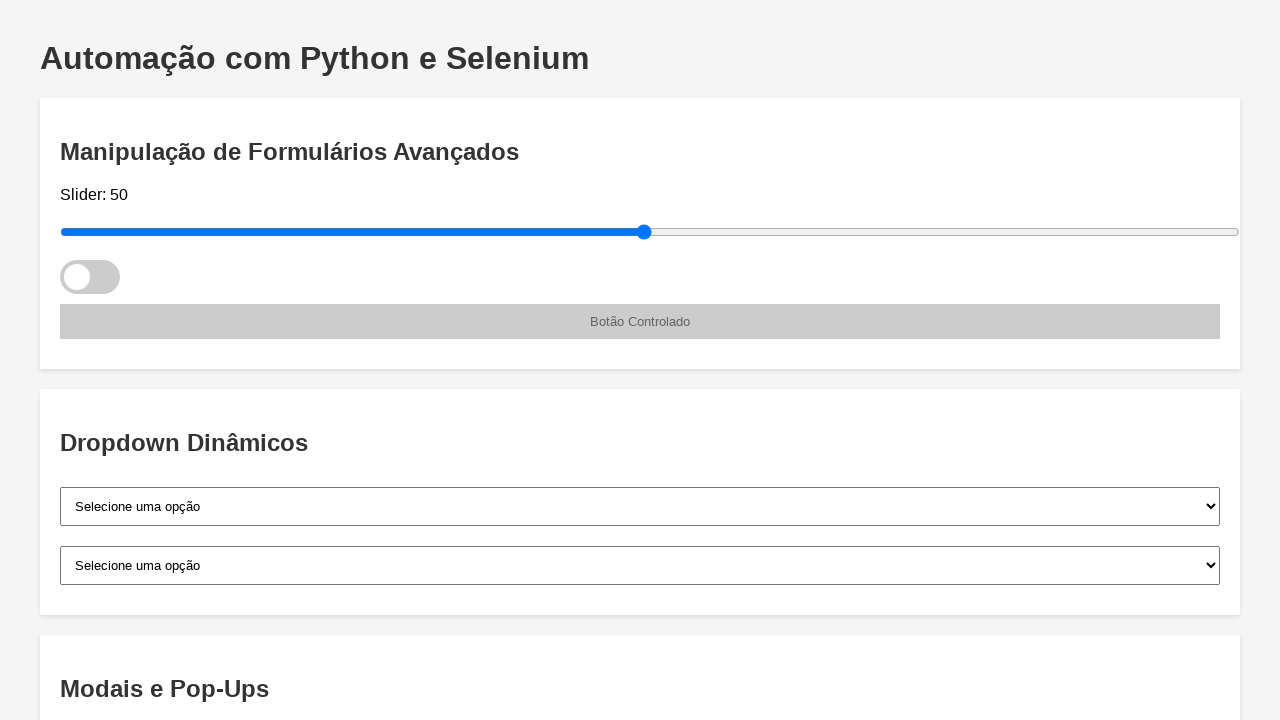

Extracted slider width from bounding box
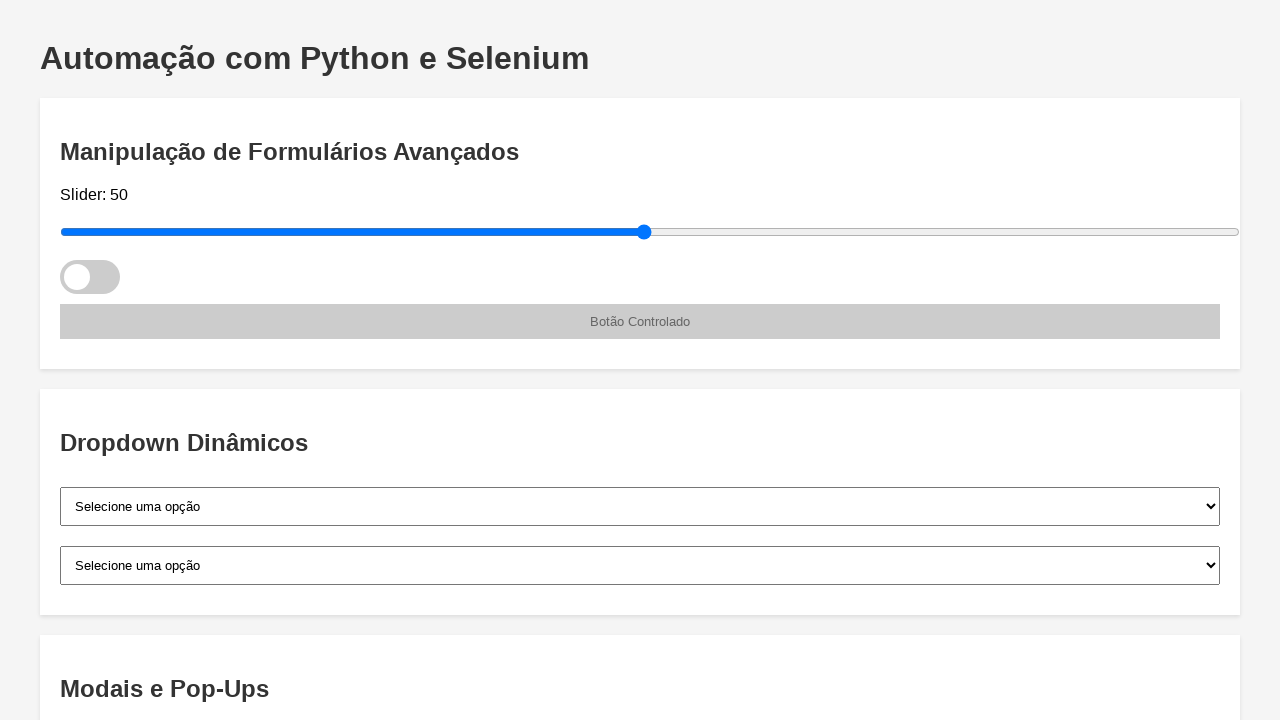

Calculated drag offset to move slider from value 50 to target value 75
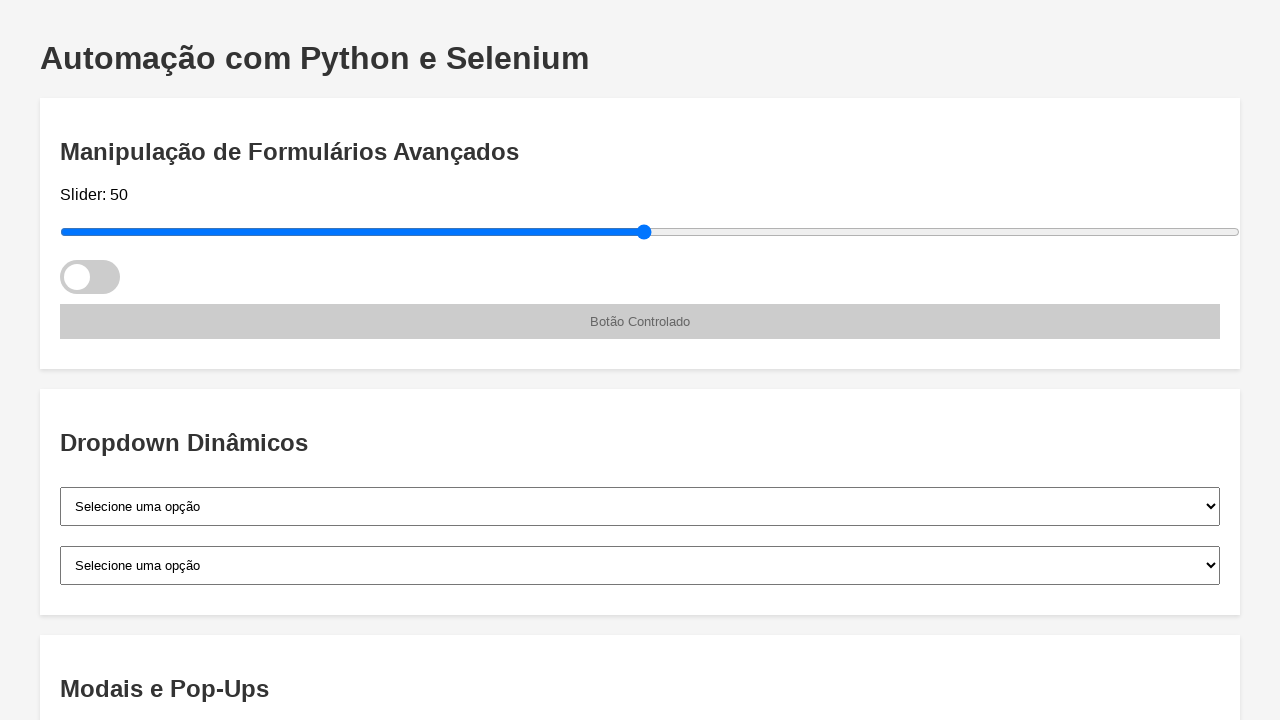

Dragged slider to target position (value 75) at (357, 214)
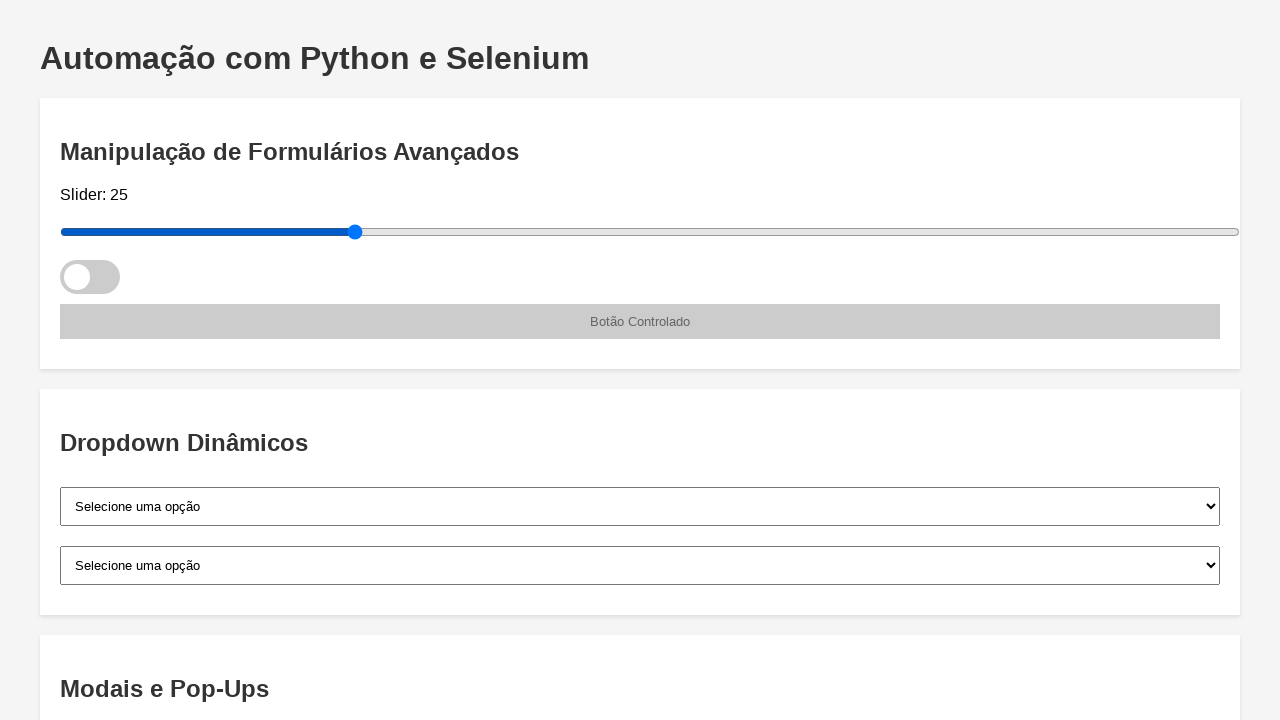

Verified slider value display element is visible and updated
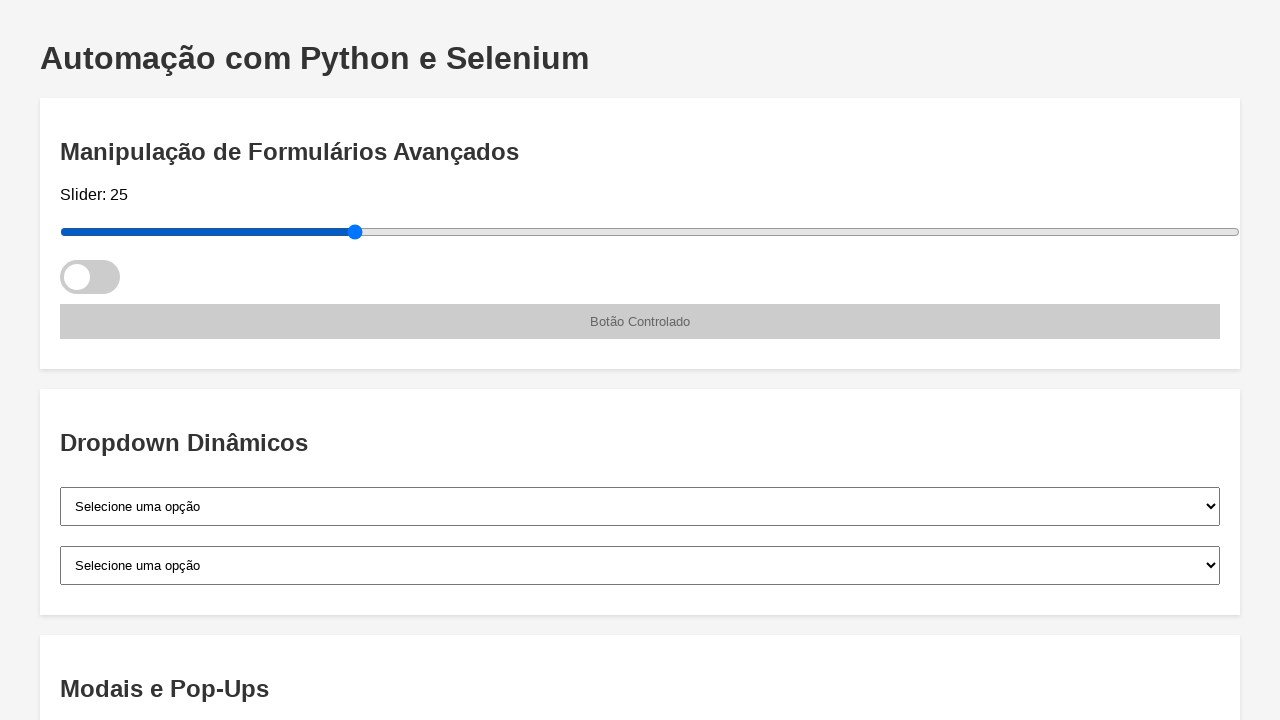

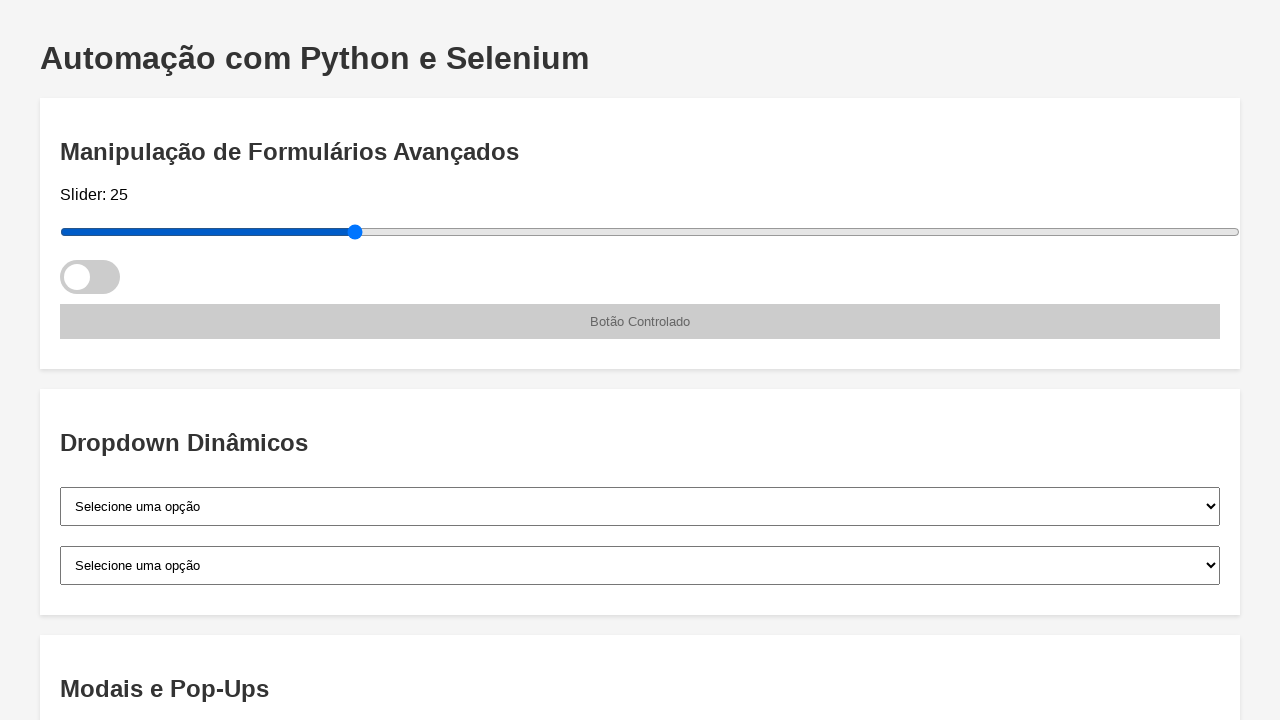